Tests purchase form with only name and credit card filled, leaving other fields empty to verify partial form validation.

Starting URL: https://www.demoblaze.com

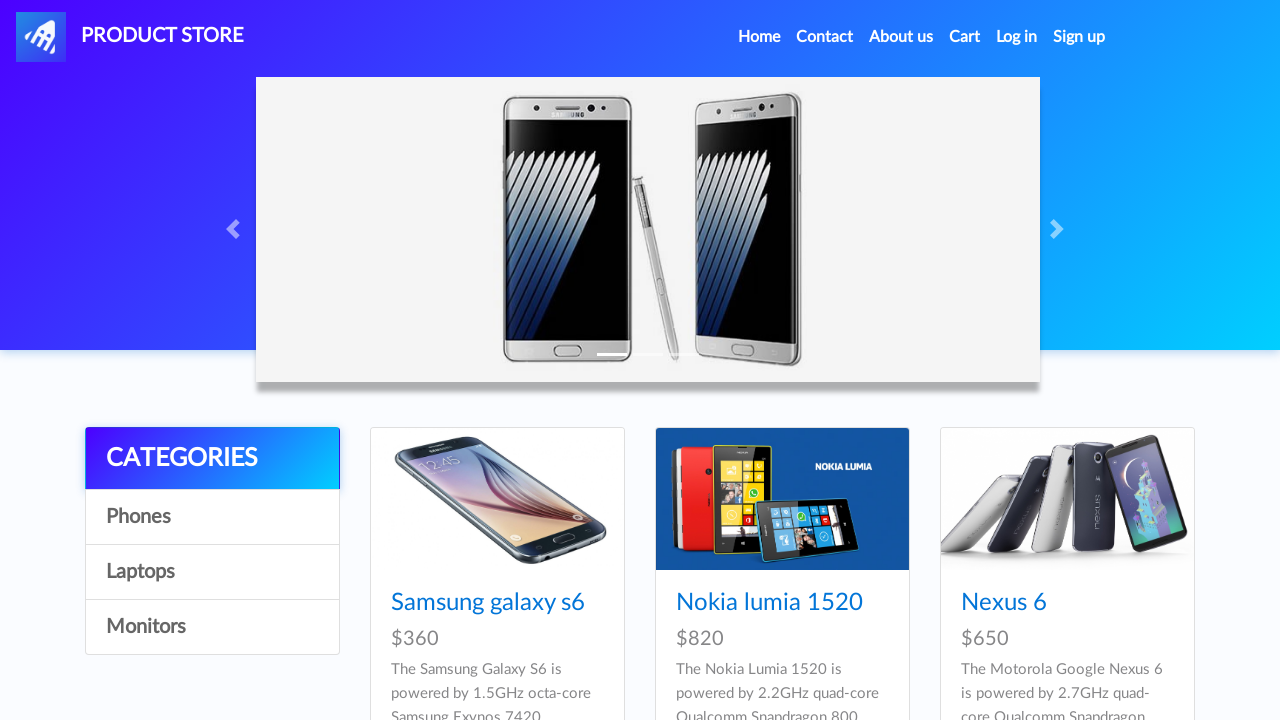

Product list loaded with cards visible
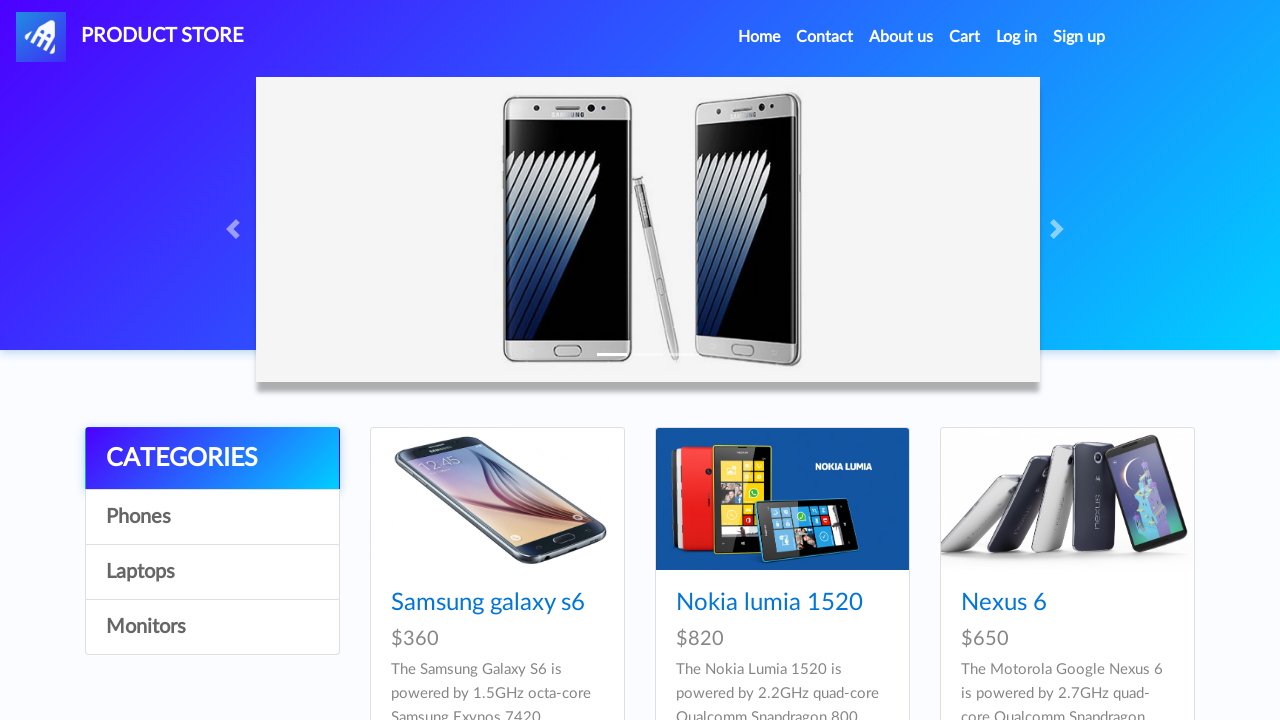

Clicked on Samsung galaxy s6 product at (488, 603) on a:has-text('Samsung galaxy s6')
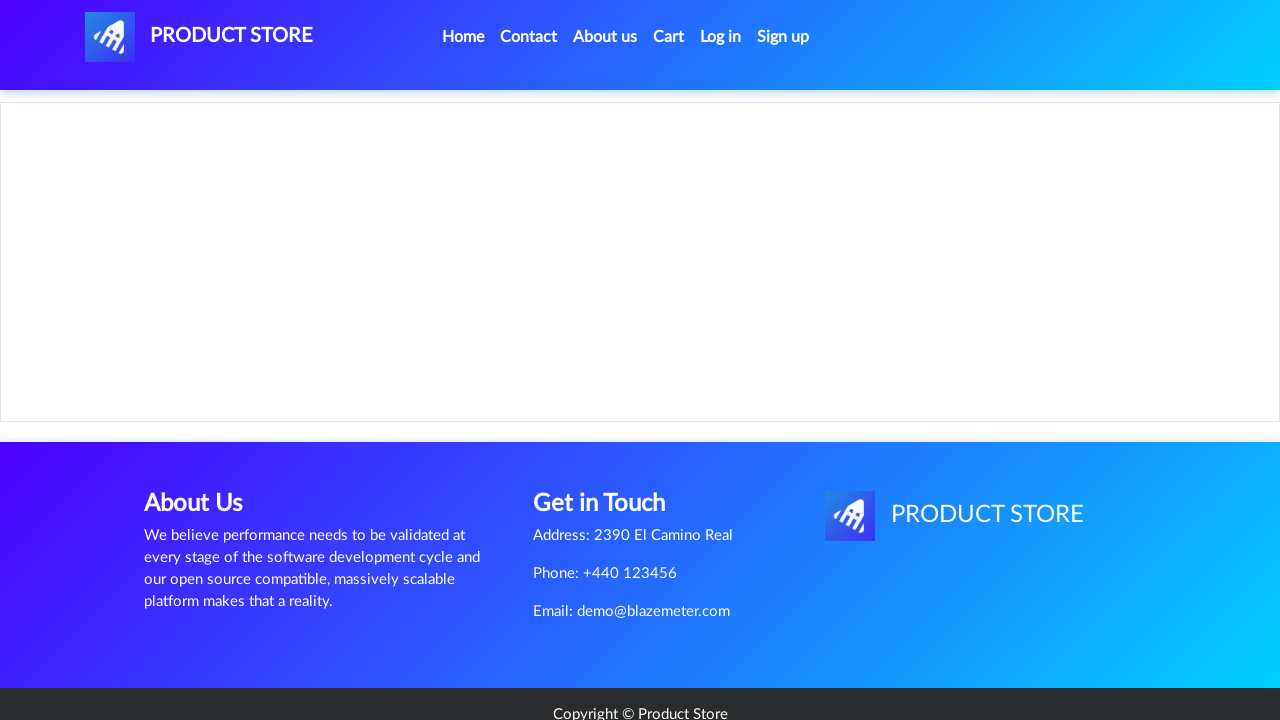

Product detail page loaded
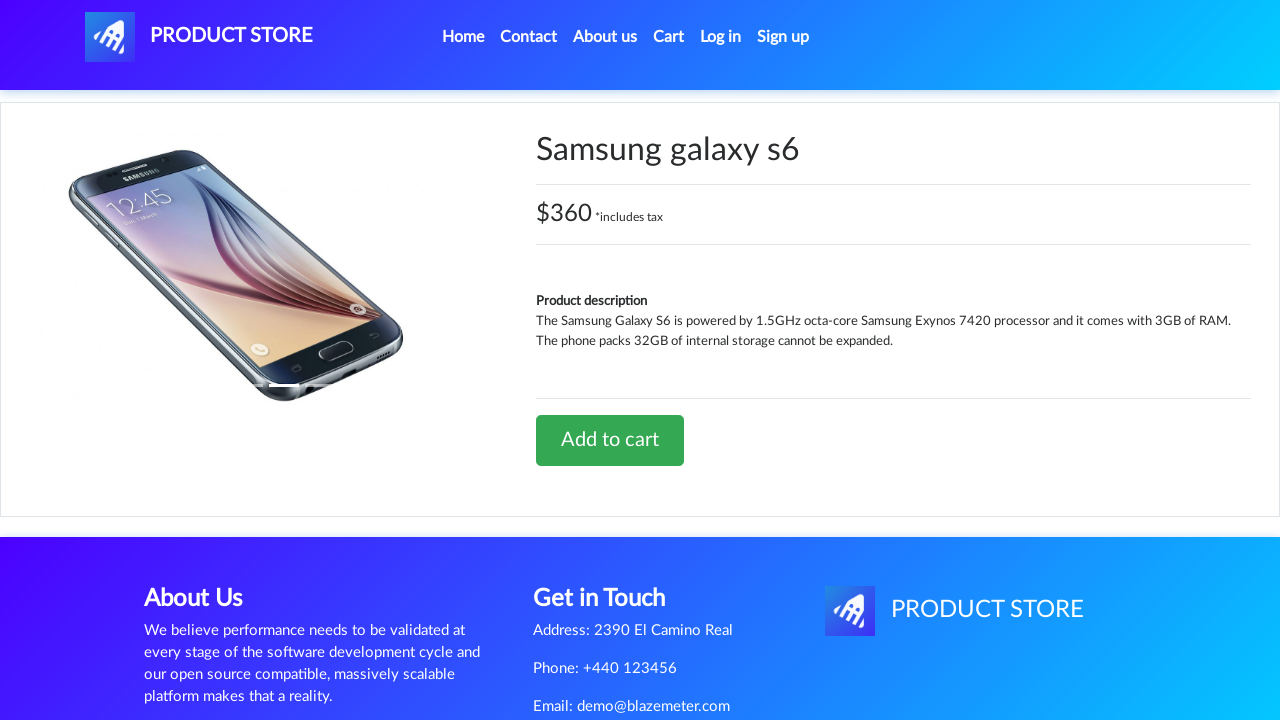

Set up dialog handler to accept alerts
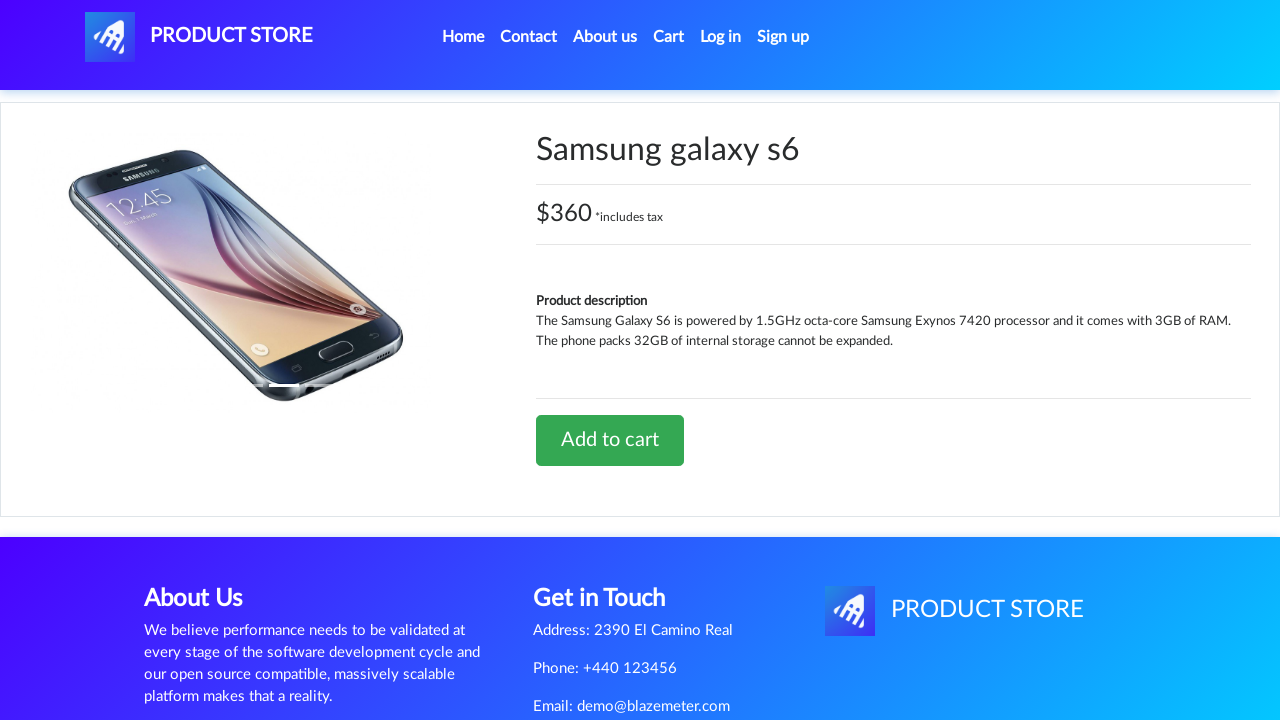

Clicked Add to cart button at (610, 440) on a:has-text('Add to cart')
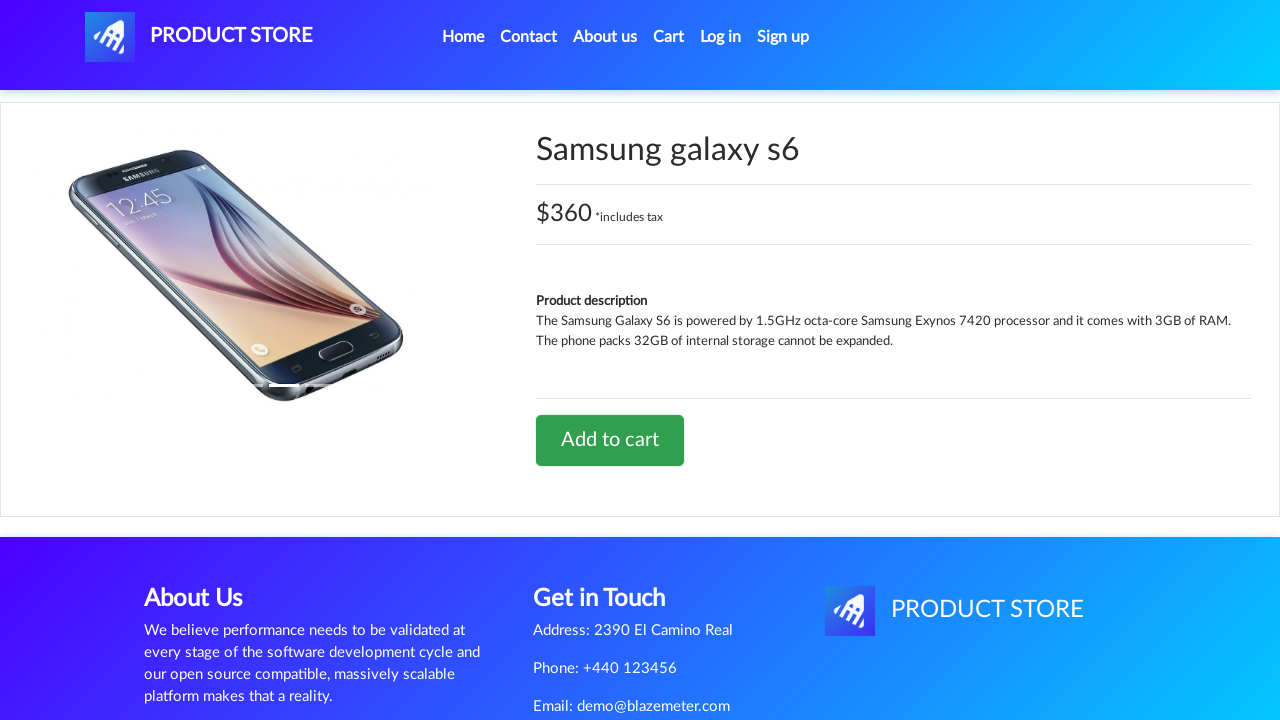

Waited for alert dialog to be processed
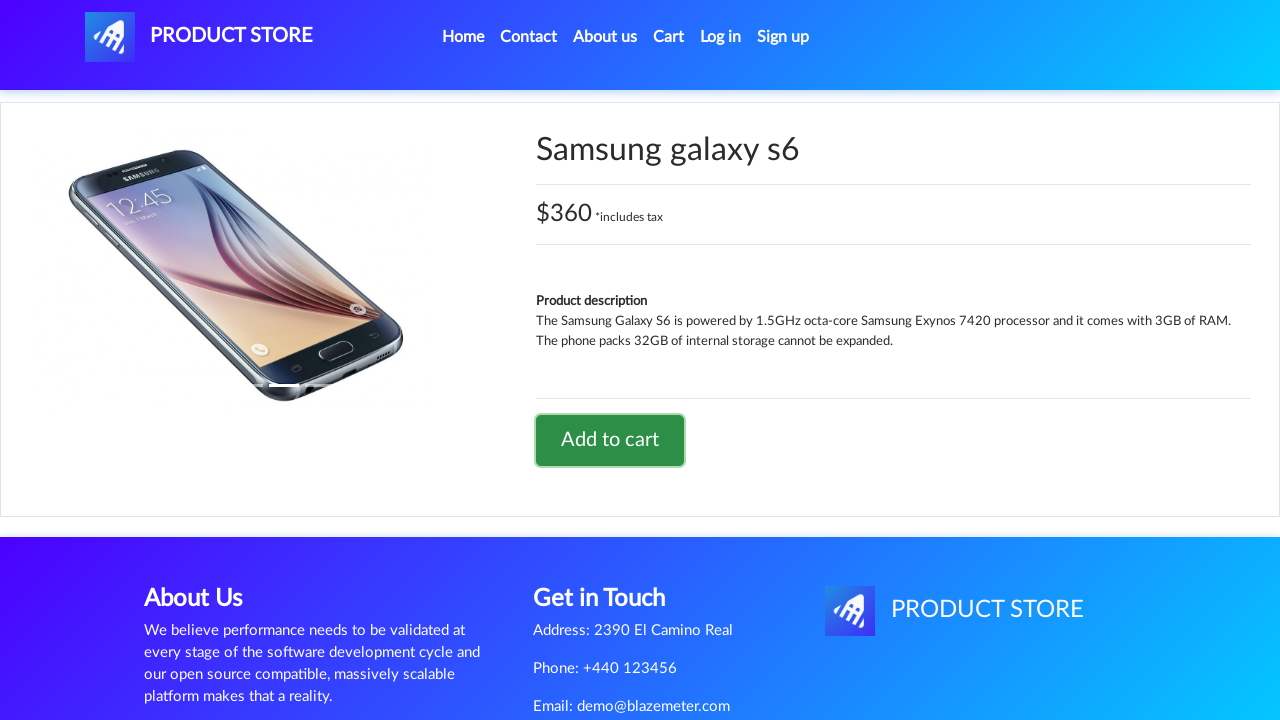

Clicked on cart link to navigate to shopping cart at (669, 37) on #cartur
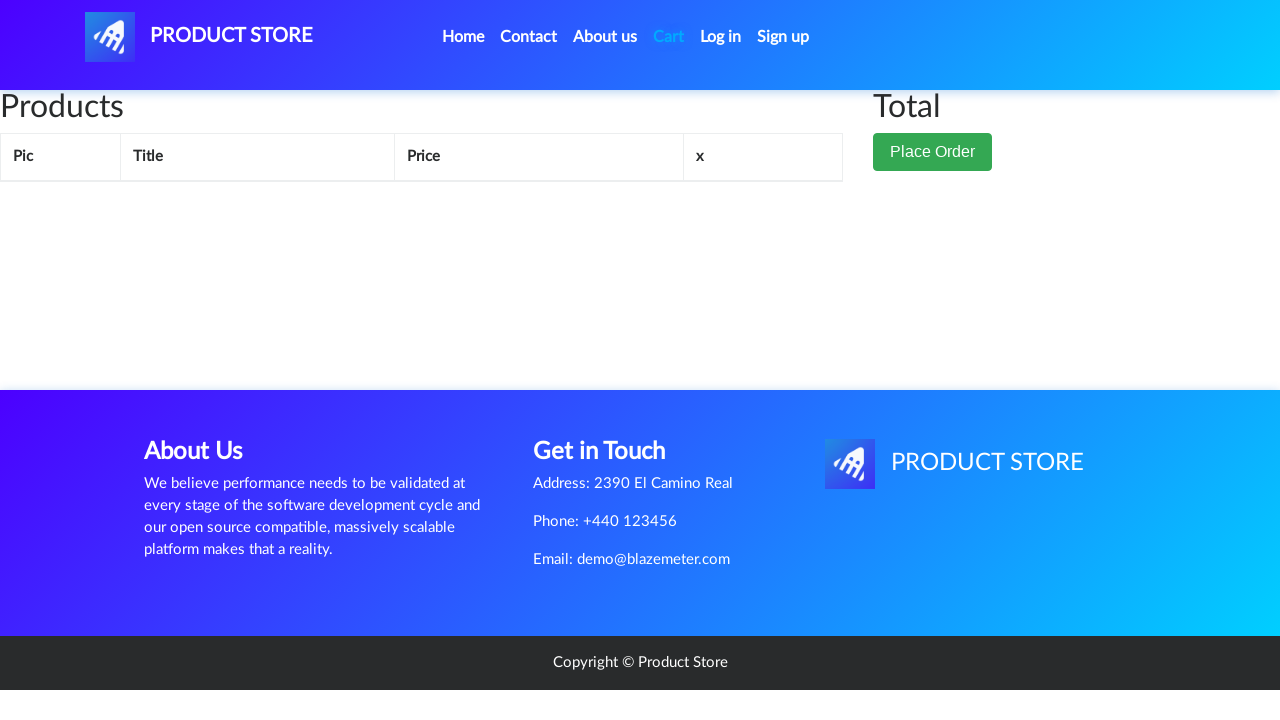

Cart page loaded with items visible
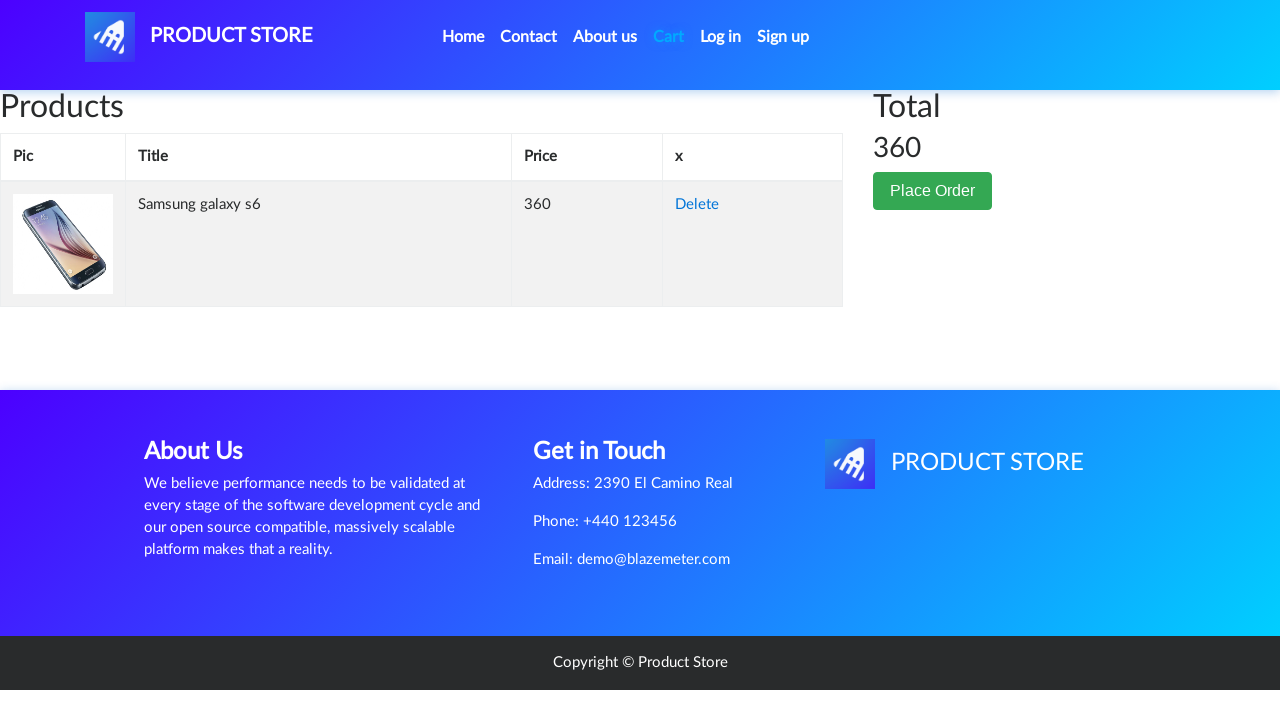

Waited for cart to fully render
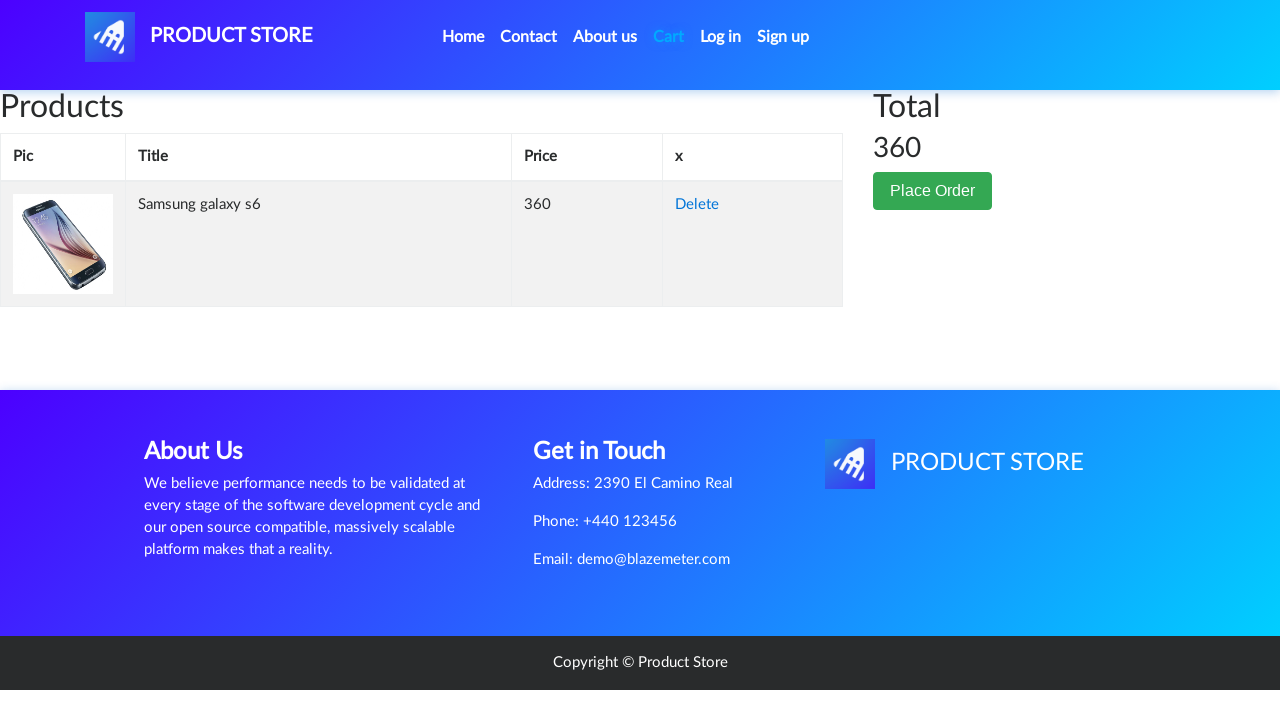

Clicked Place Order button at (933, 191) on button:has-text('Place Order')
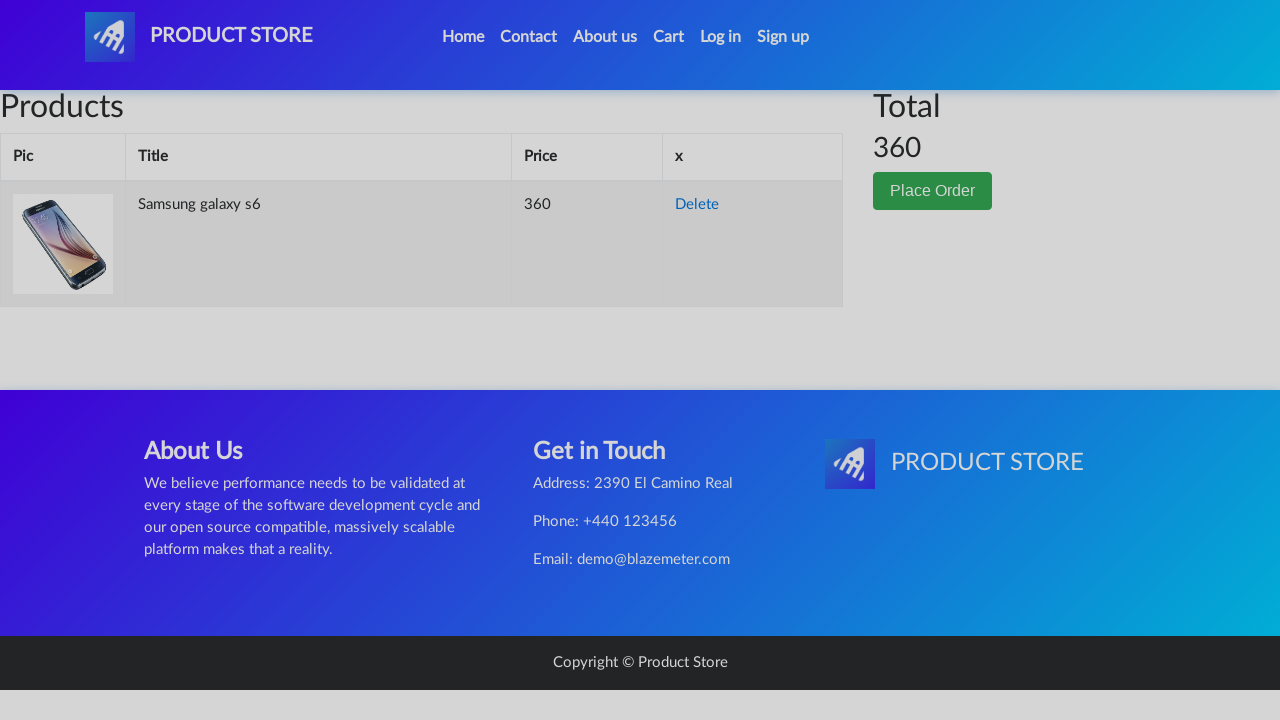

Order modal appeared on screen
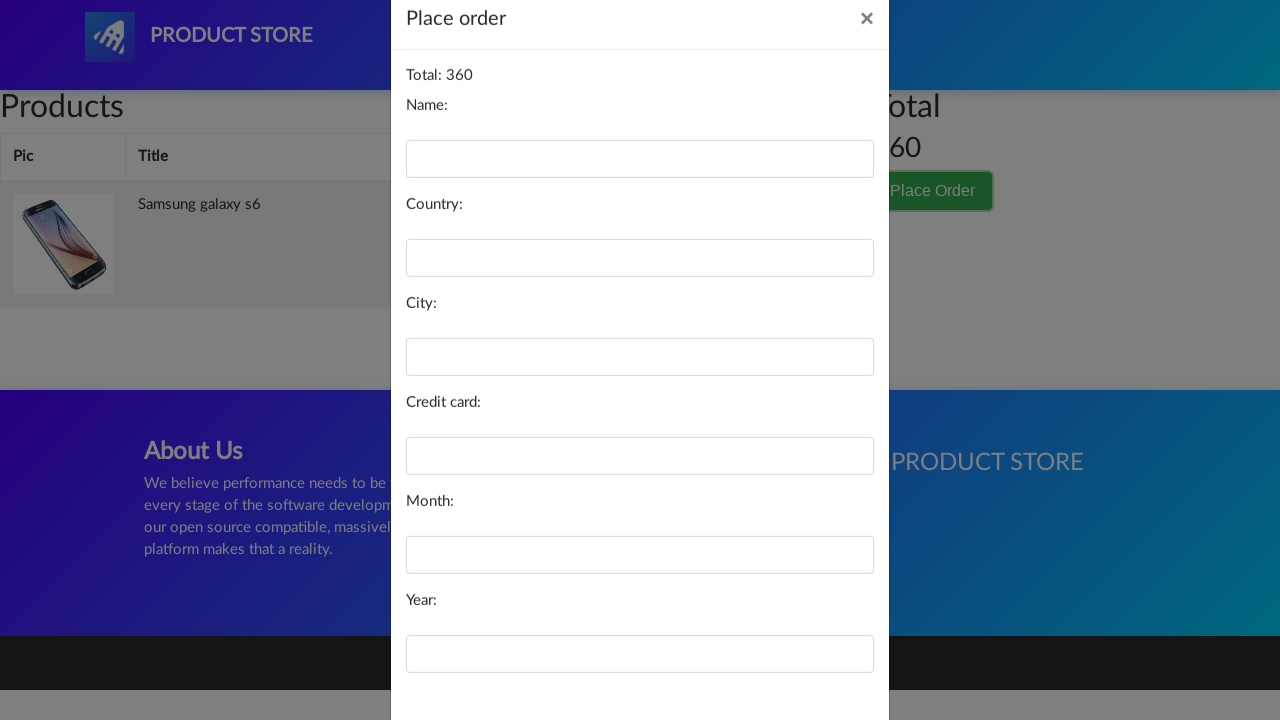

Filled name field with 'Partial Form User' on #name
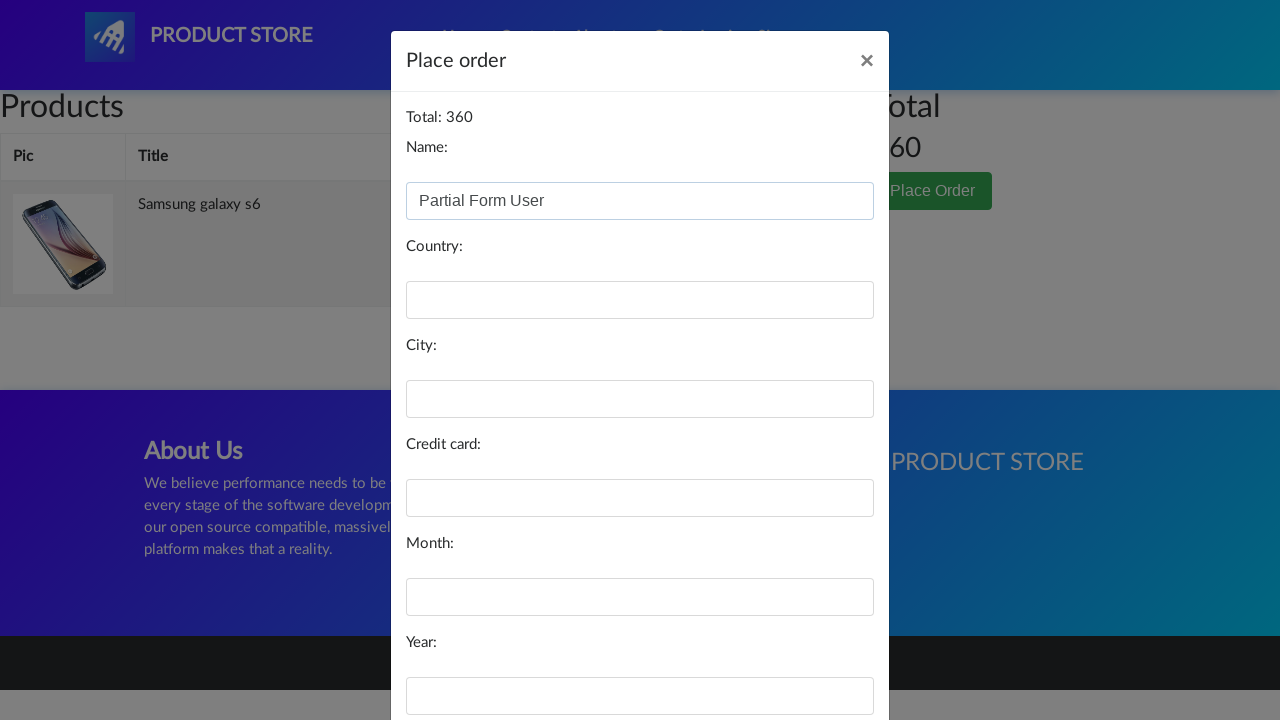

Filled credit card field with test card number, leaving other fields empty on #card
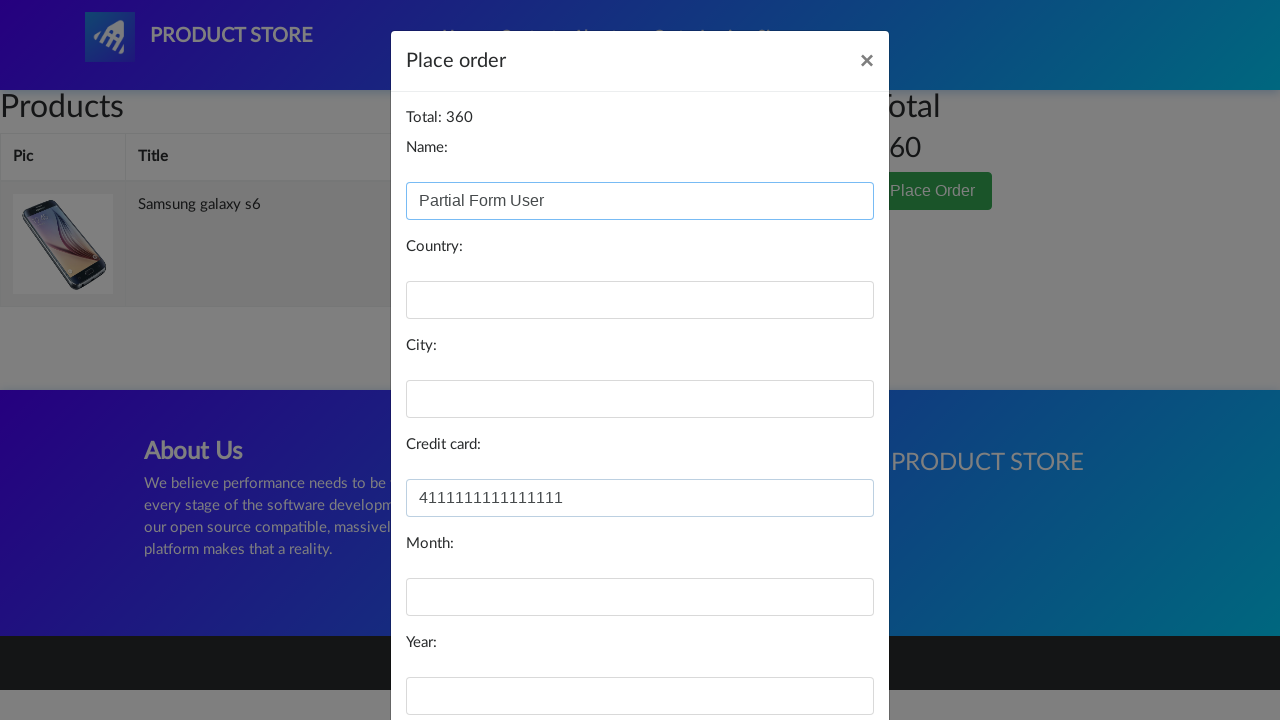

Clicked Purchase button to submit partial form at (823, 655) on button:has-text('Purchase')
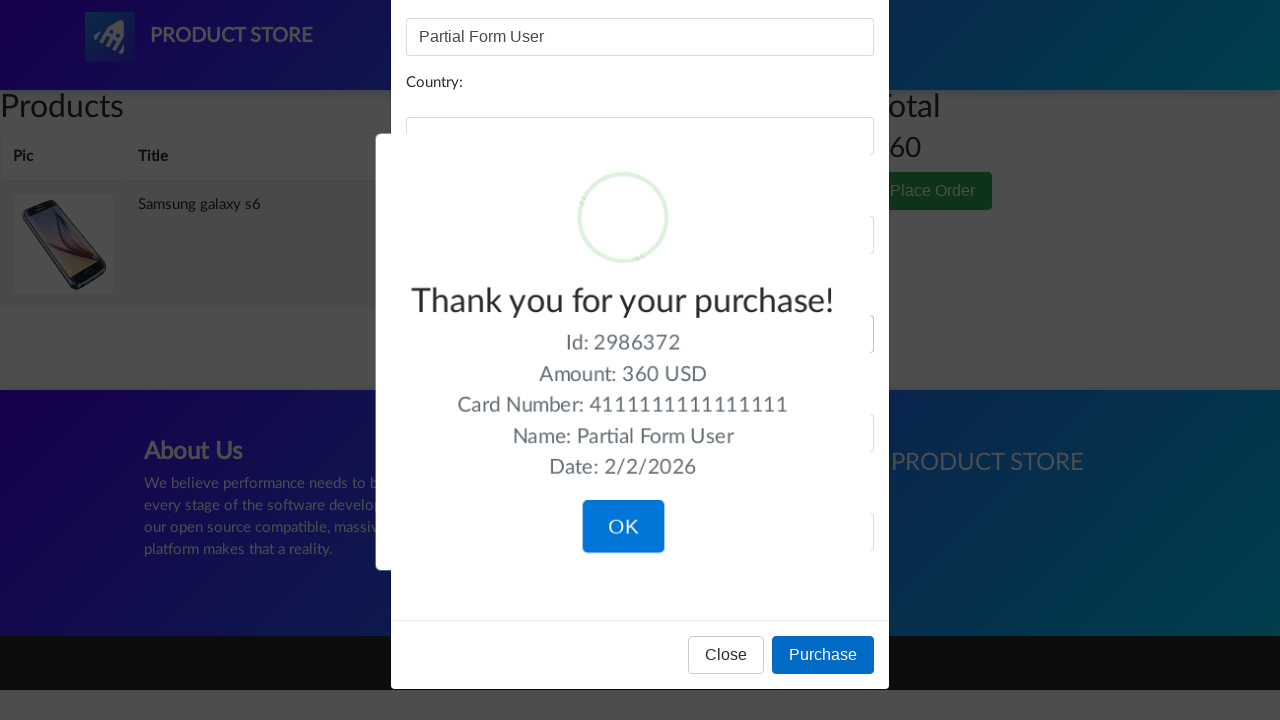

Waited for form validation response
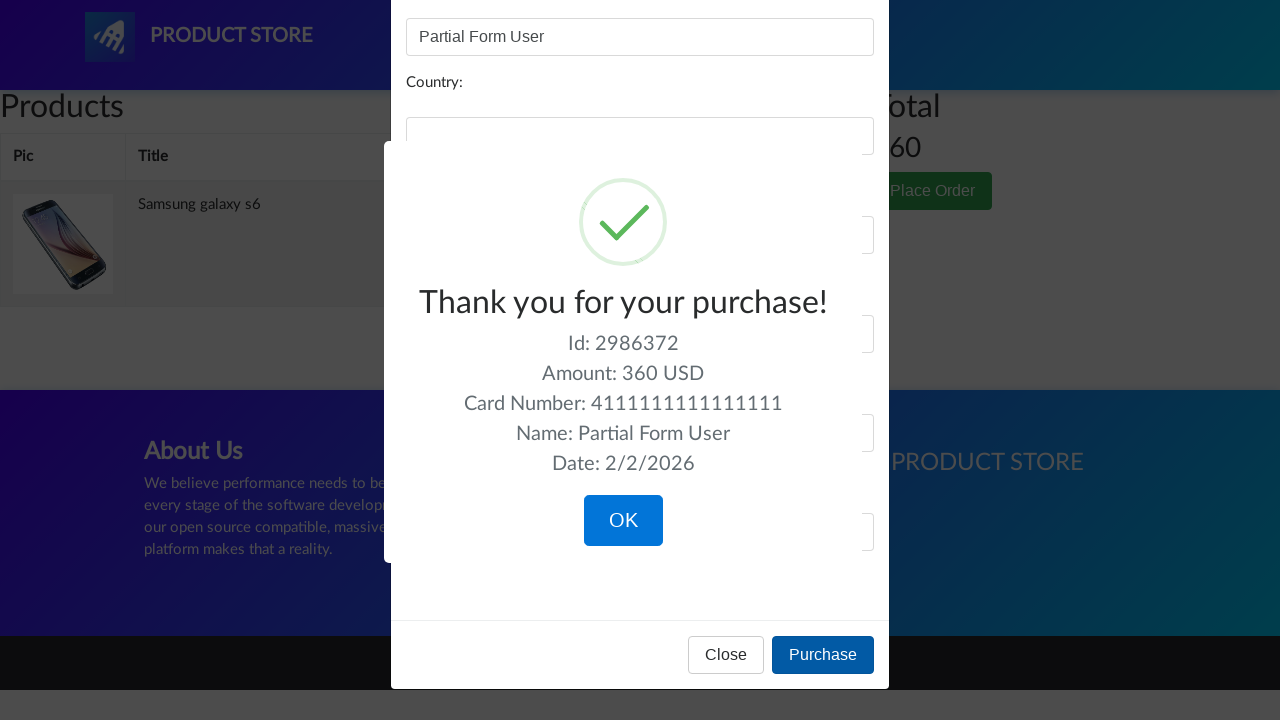

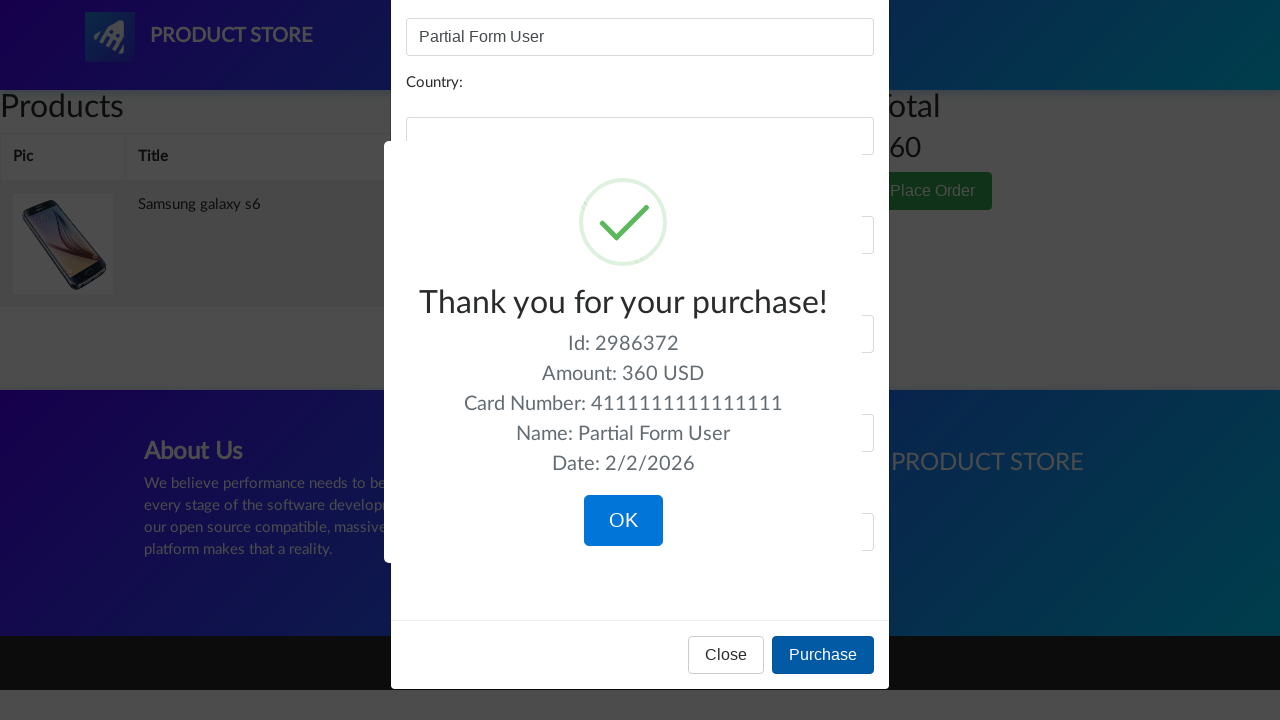